Tests radio button functionality by selecting the "Yes" radio button and verifying the selection is reflected in the UI.

Starting URL: https://demoqa.com/radio-button

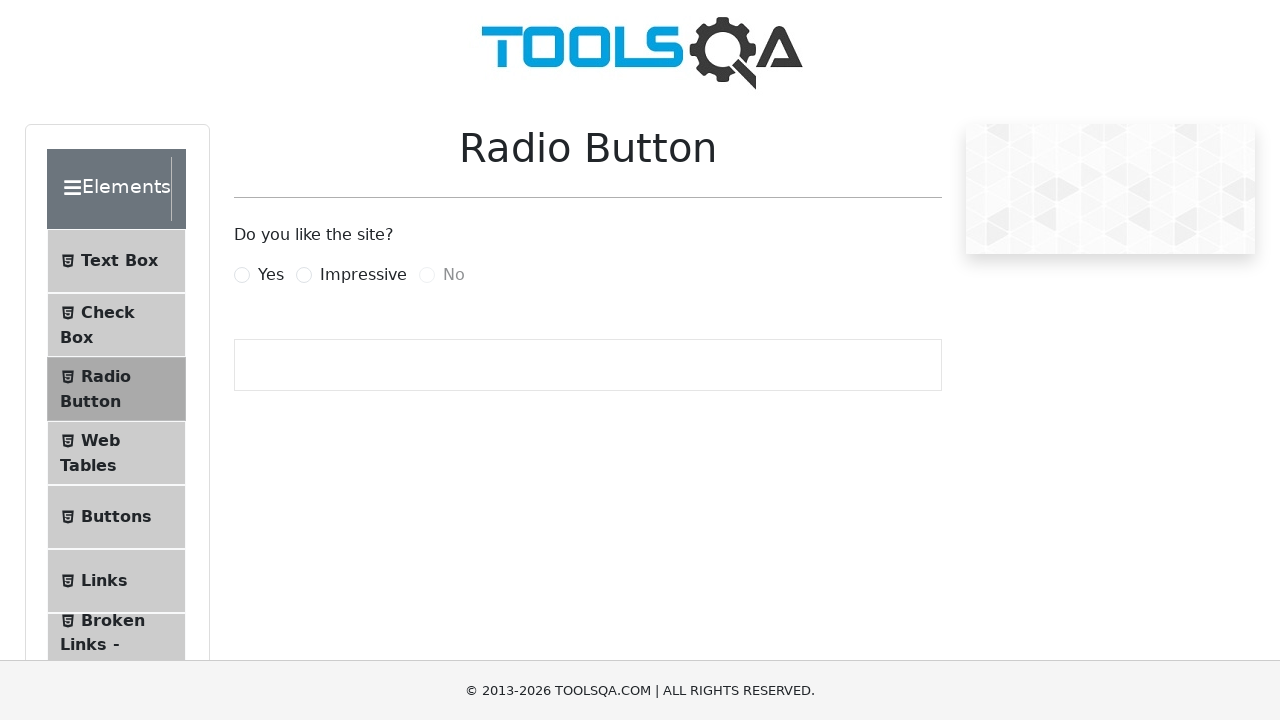

Checked the 'Yes' radio button with force option at (242, 275) on #yesRadio
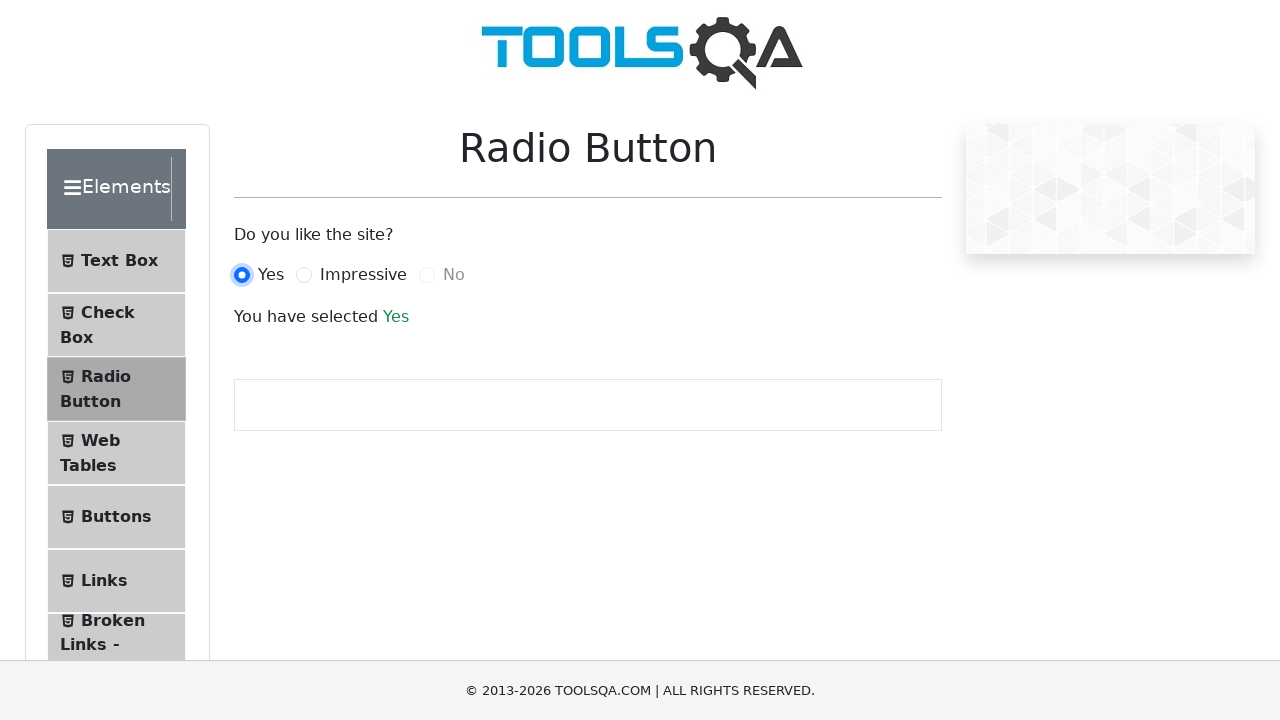

Verified that the 'Yes' radio button is checked
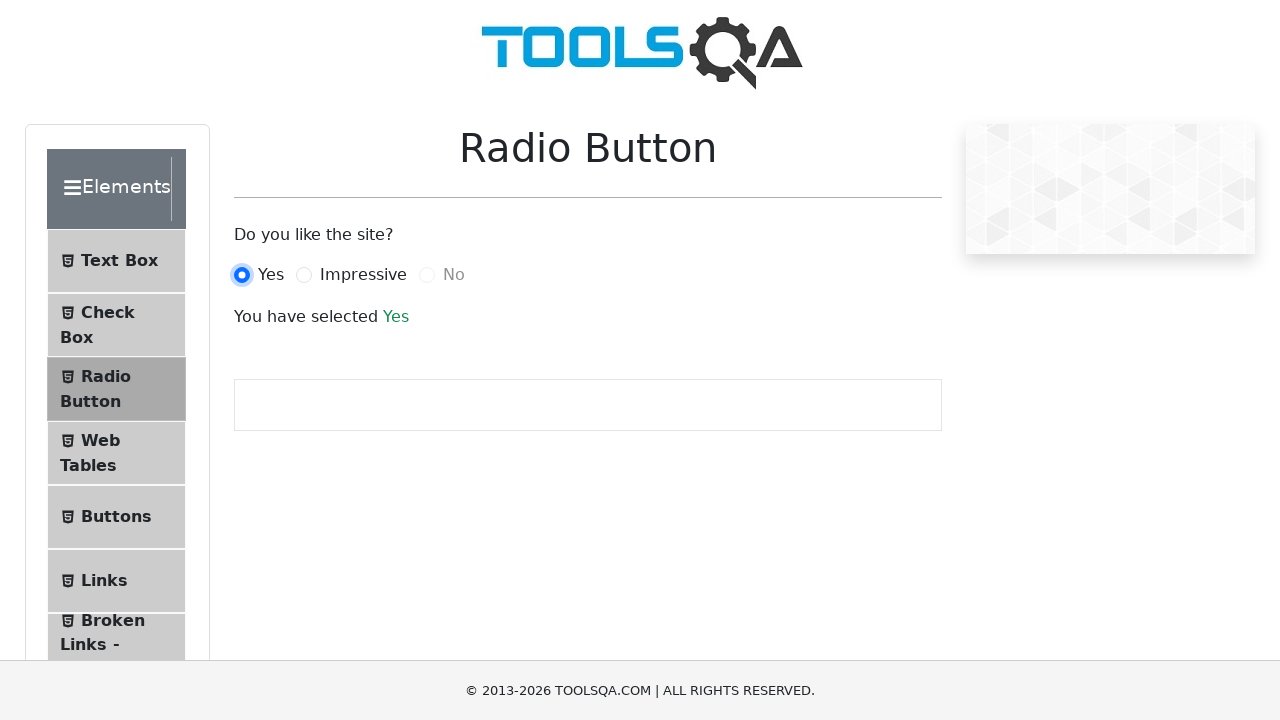

Verified that success text displays 'Yes'
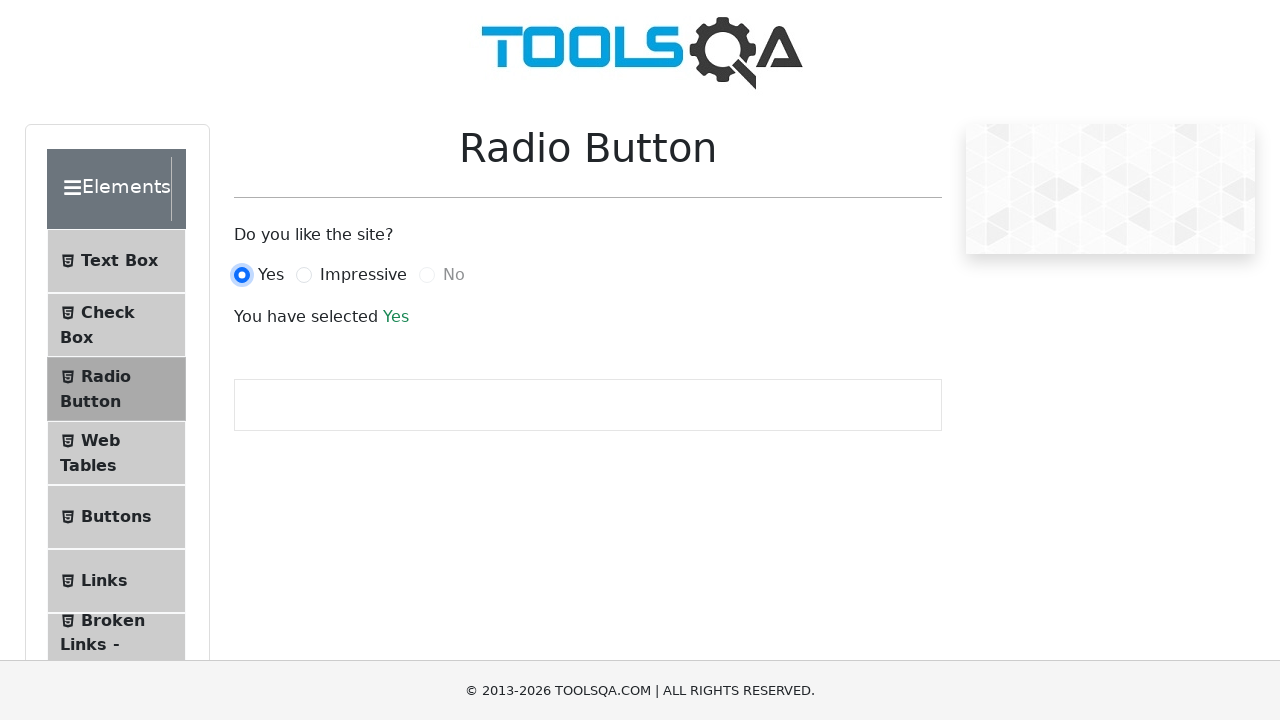

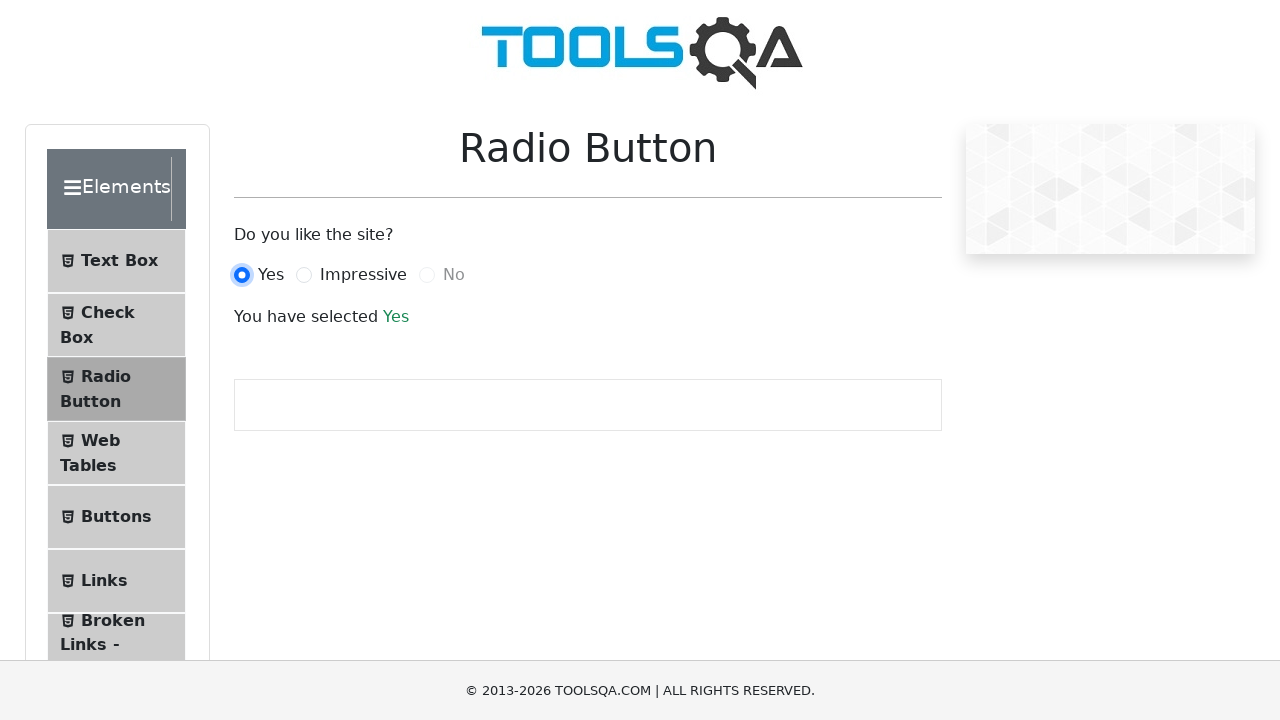